Opens the Selenium practice site, navigates to the web form page, submits the form, and verifies the submission was successful by checking the page title.

Starting URL: https://www.selenium.dev/selenium/web/

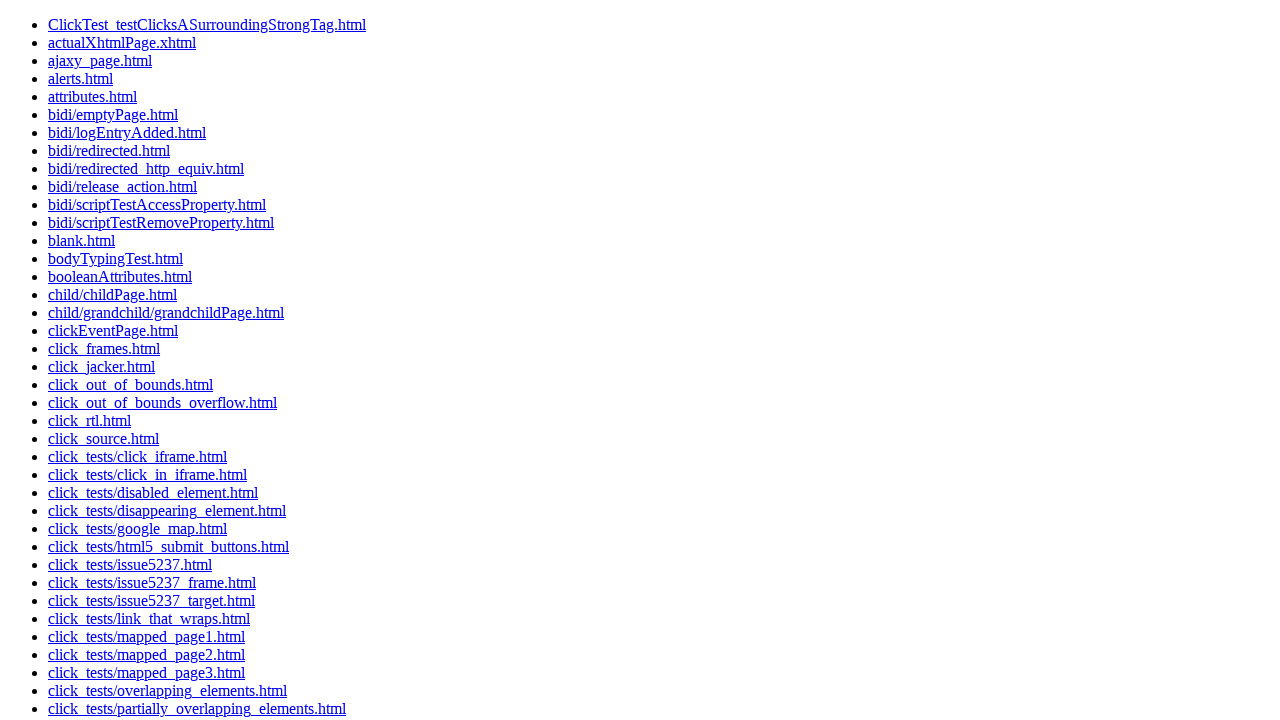

Clicked on the web form link at (95, 586) on a[href='web-form.html']
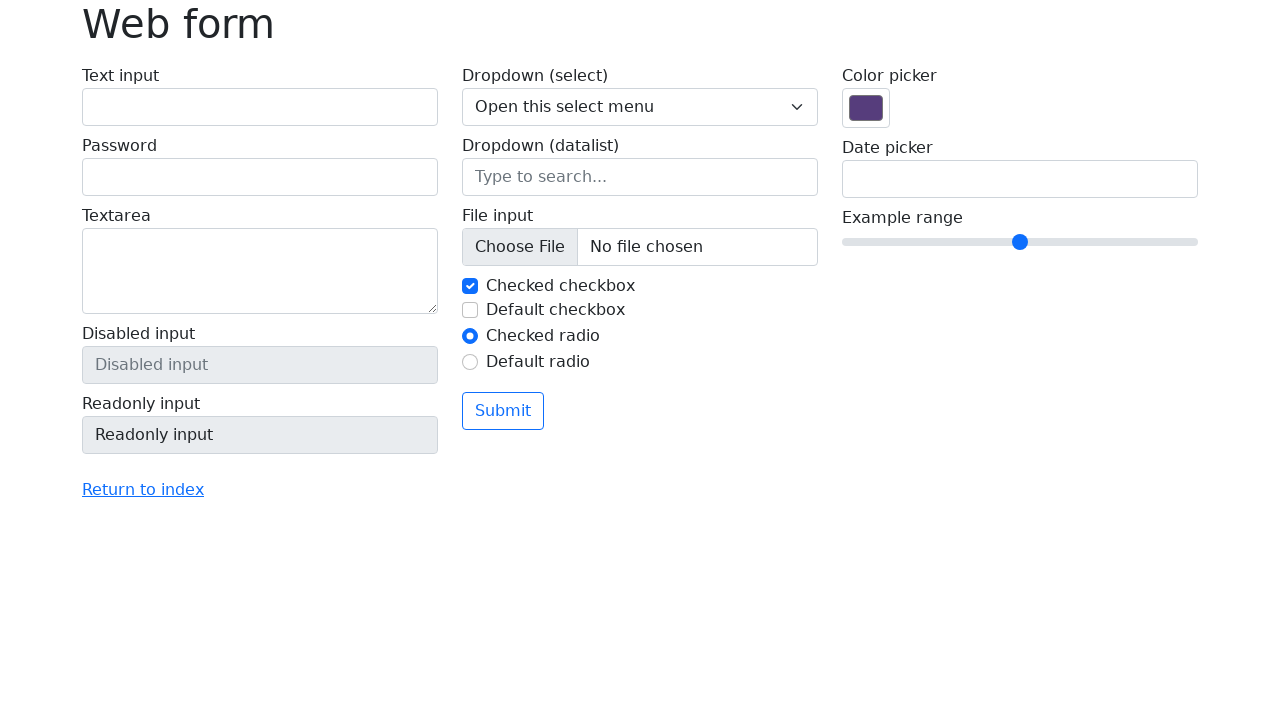

Clicked the submit button at (503, 411) on button:text('Submit')
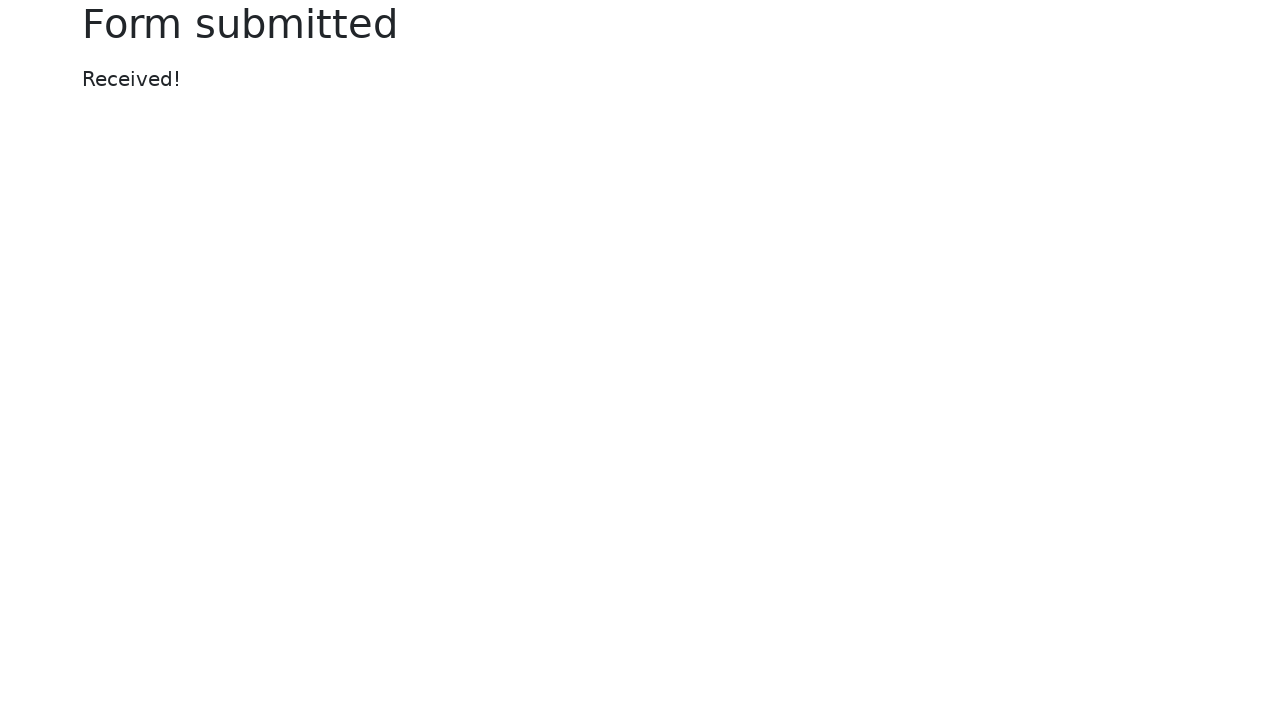

Waited for navigation to submitted form page
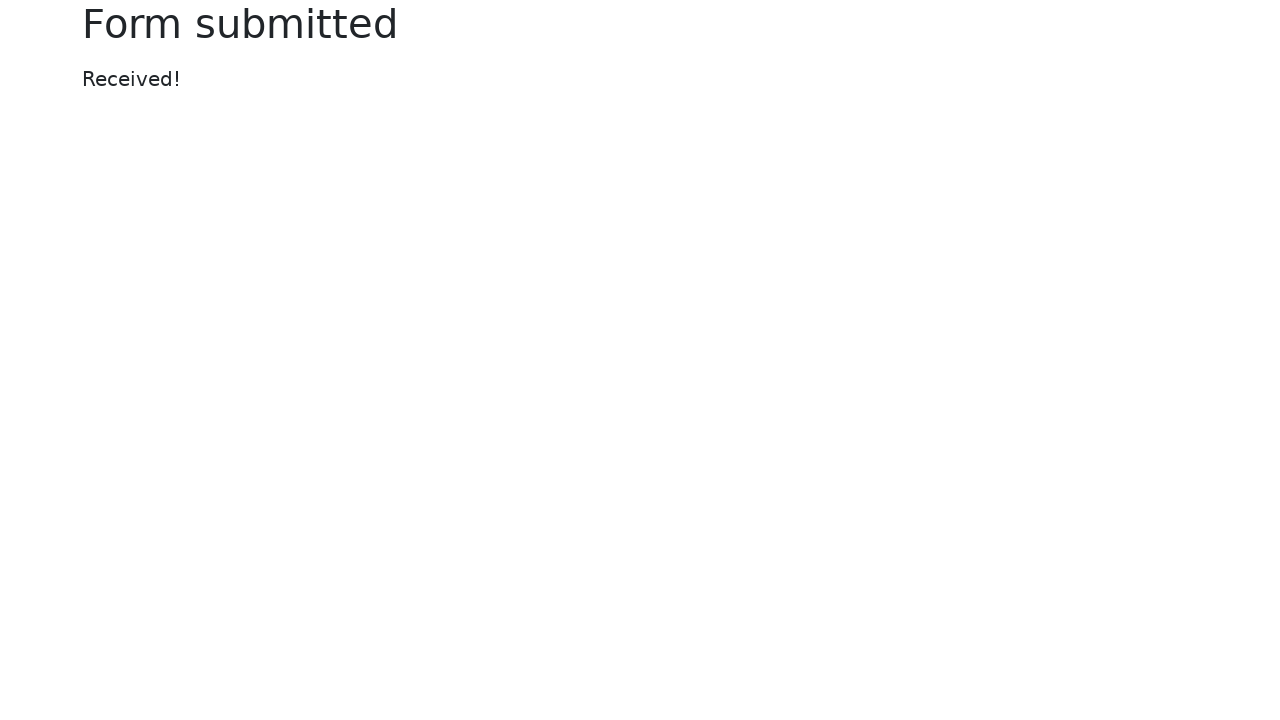

Located the form submission confirmation title element
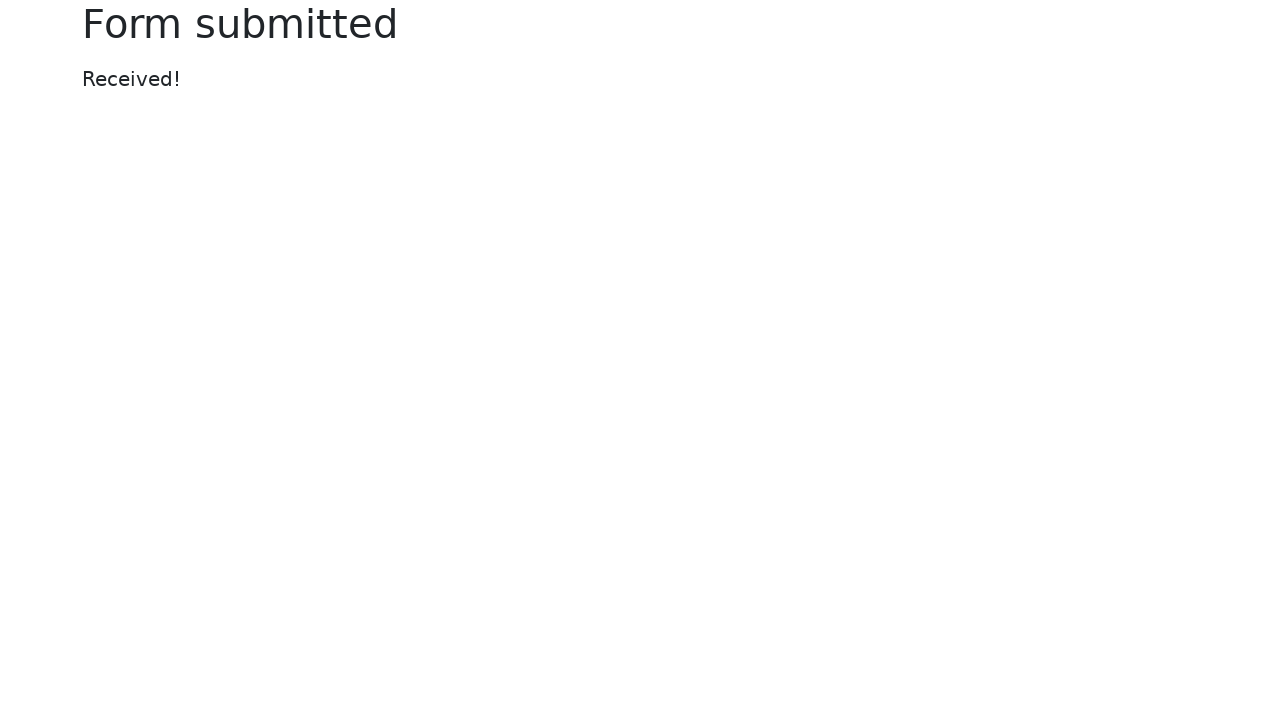

Verified form submission was successful - title matches 'Form submitted'
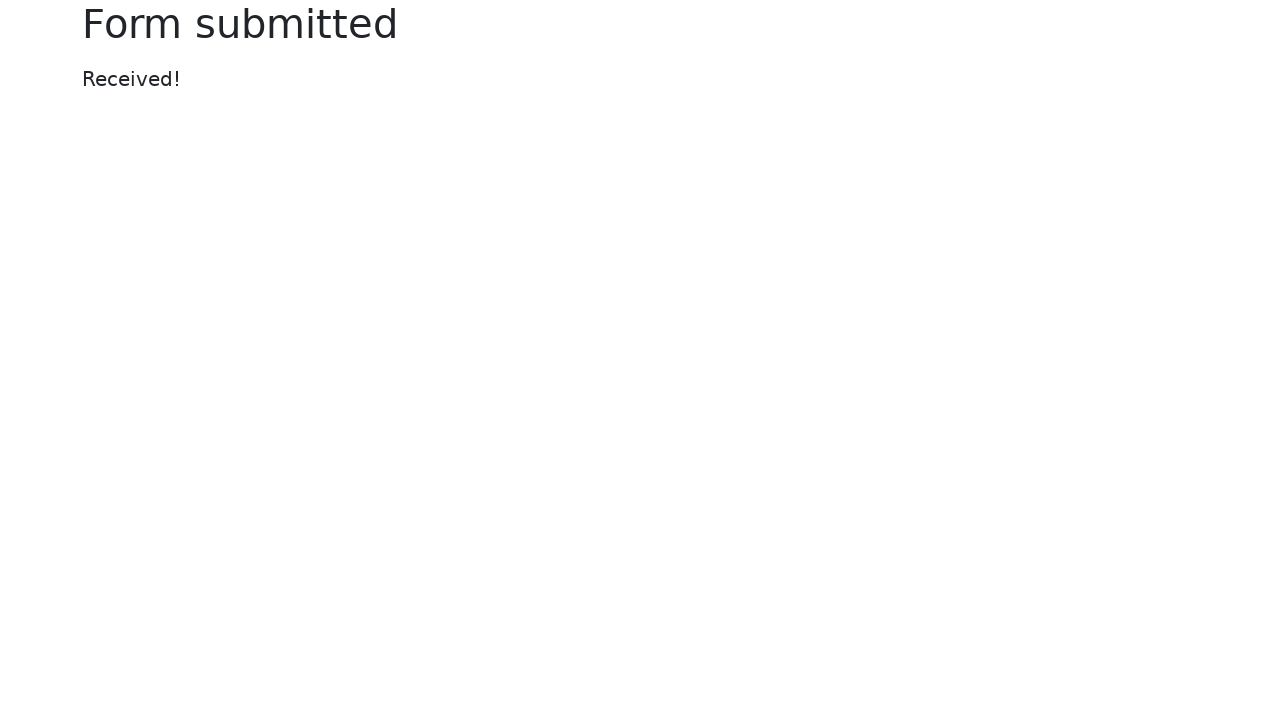

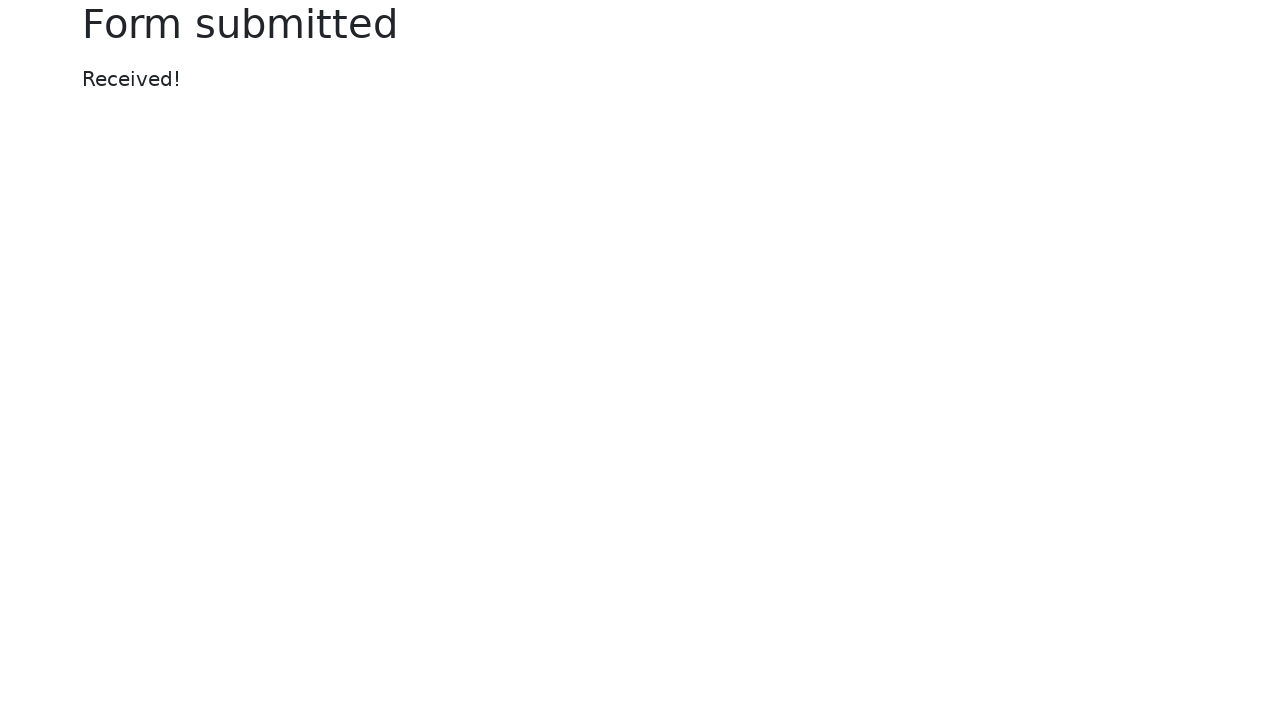